Tests a registration form by filling in required fields (first name, last name, email, phone, city) and submitting the form, then verifies the success message is displayed.

Starting URL: http://suninjuly.github.io/registration1.html

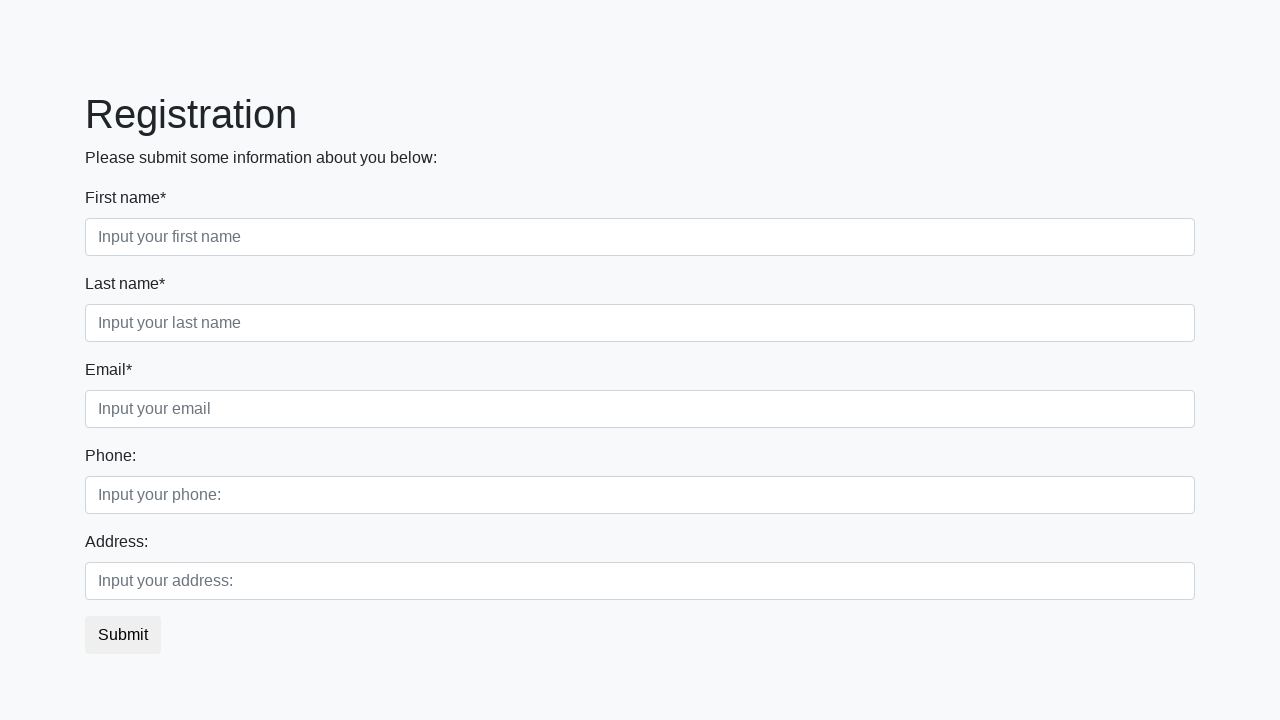

Filled first name field with 'Иван' on div.first_block input.form-control.first
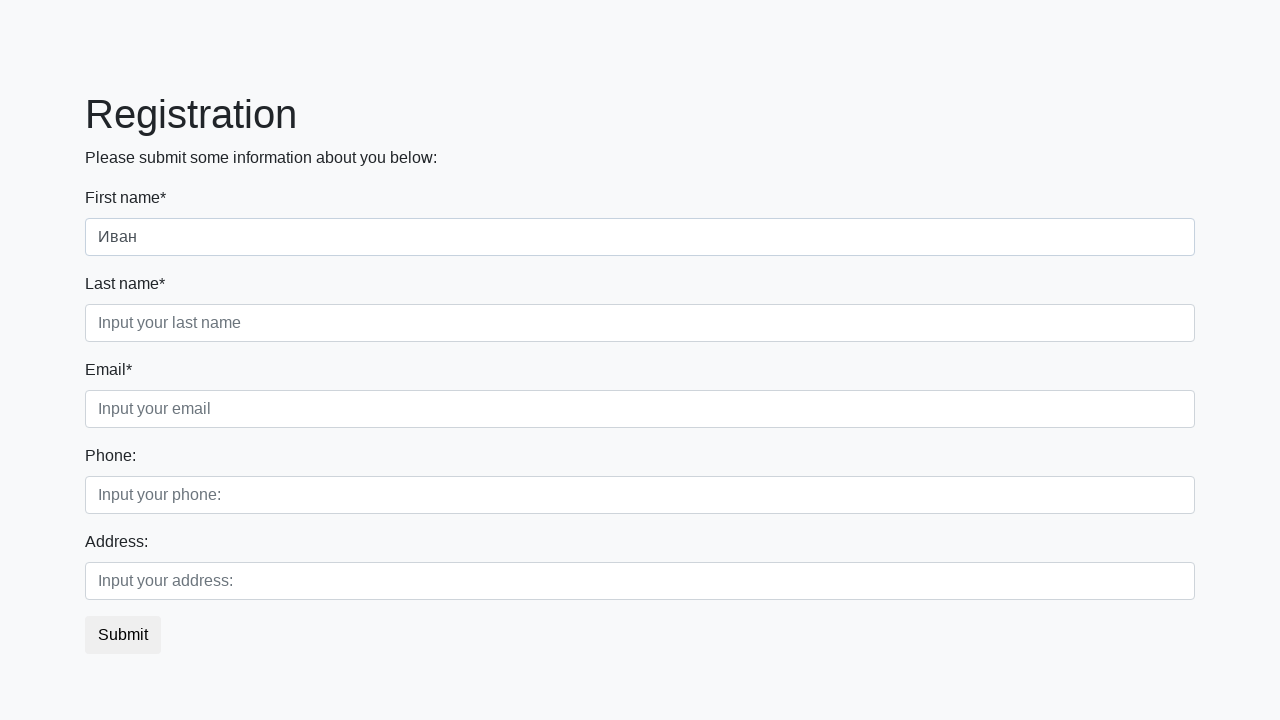

Filled last name field with 'Петров' on div.first_block input.form-control.second
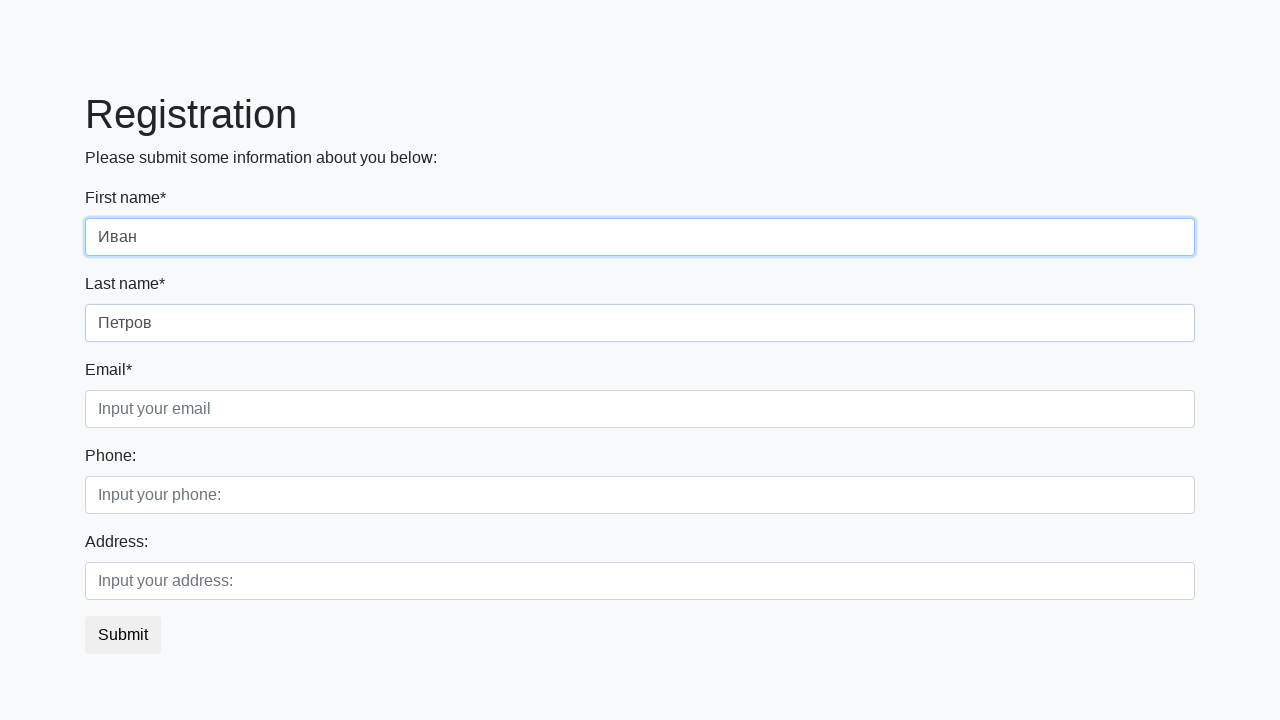

Filled email field with 'petrov@mail.ru' on div.first_block input.form-control.third
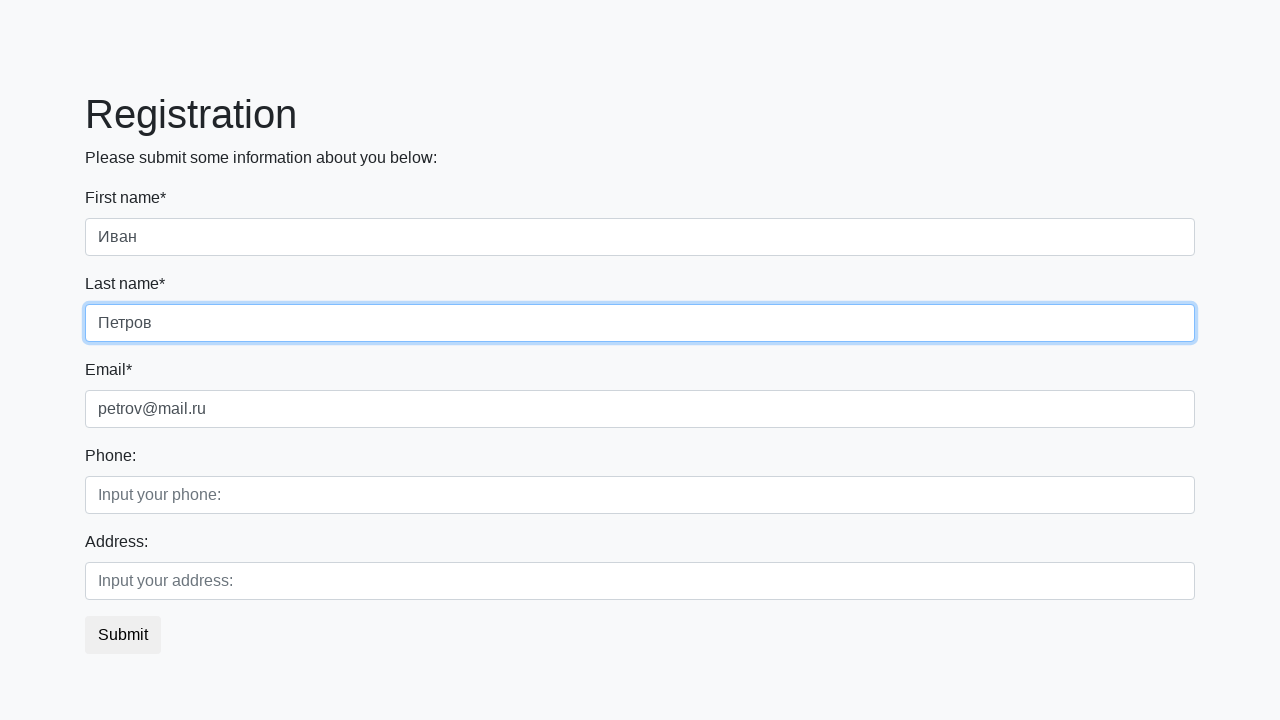

Filled phone field with '89234445533' on div.second_block input.form-control.first
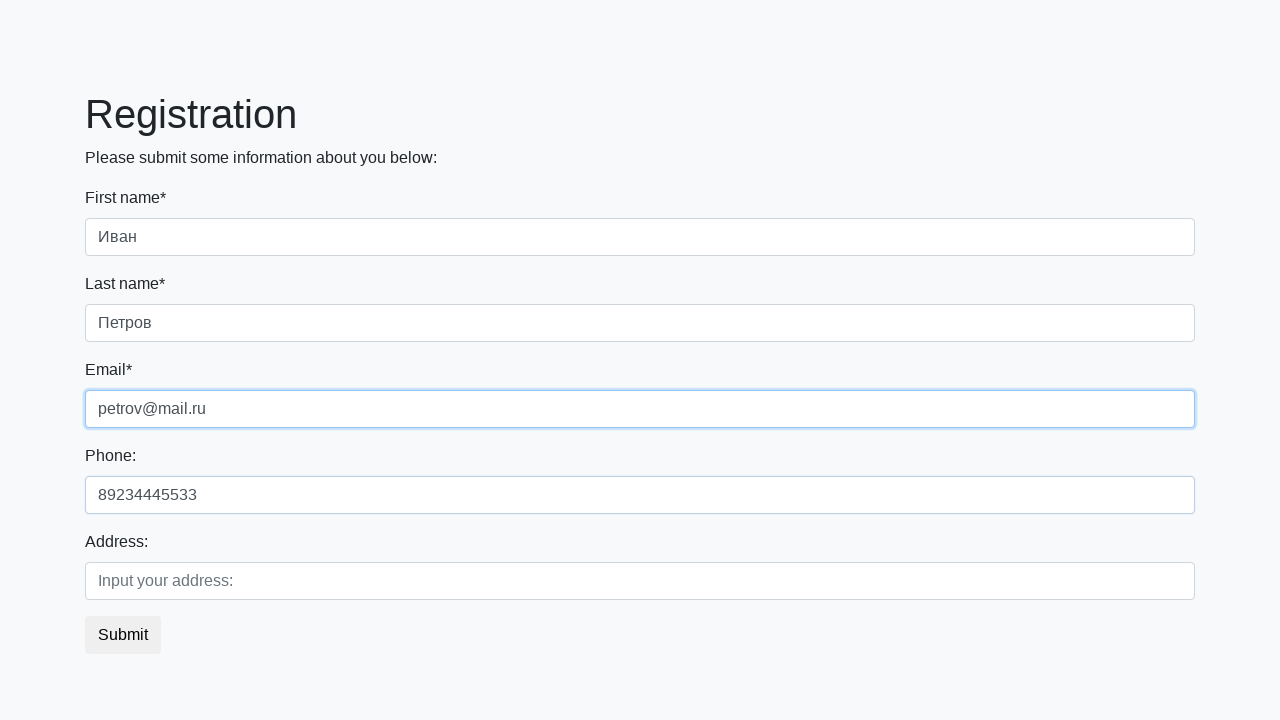

Filled city field with 'г. Томск' on div.second_block input.form-control.second
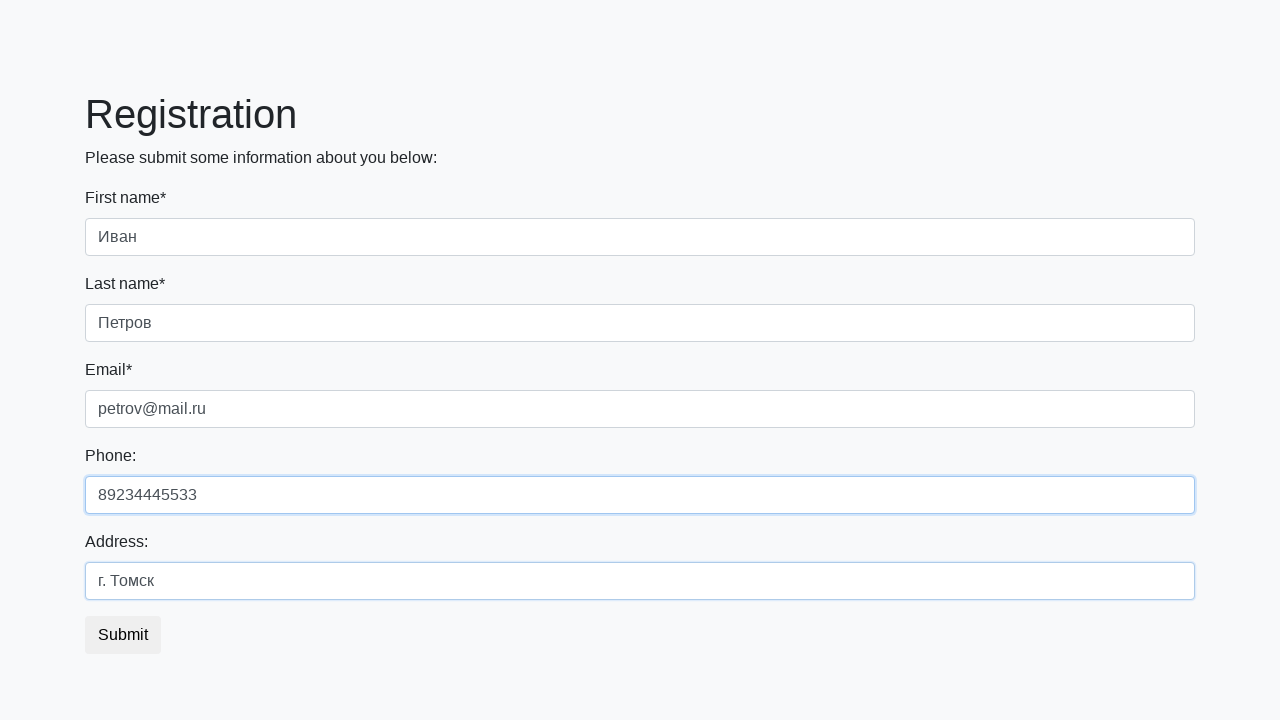

Clicked submit button to register at (123, 635) on button.btn
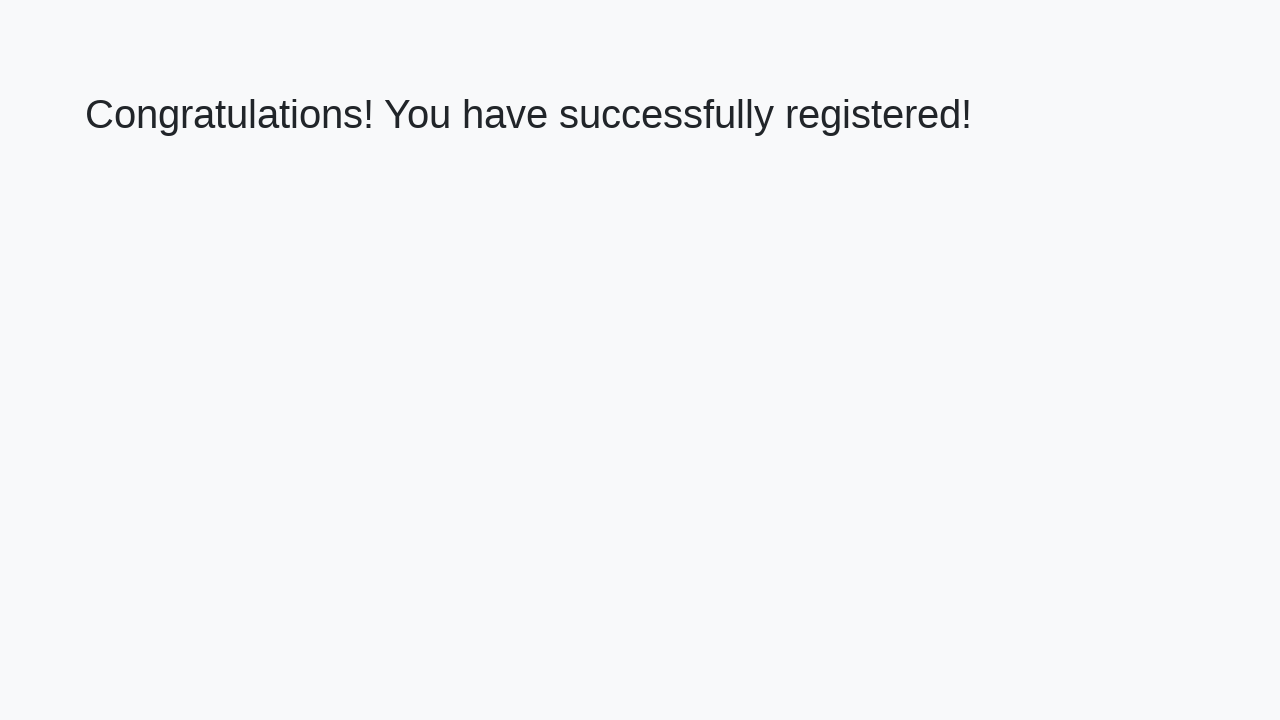

Success message element loaded
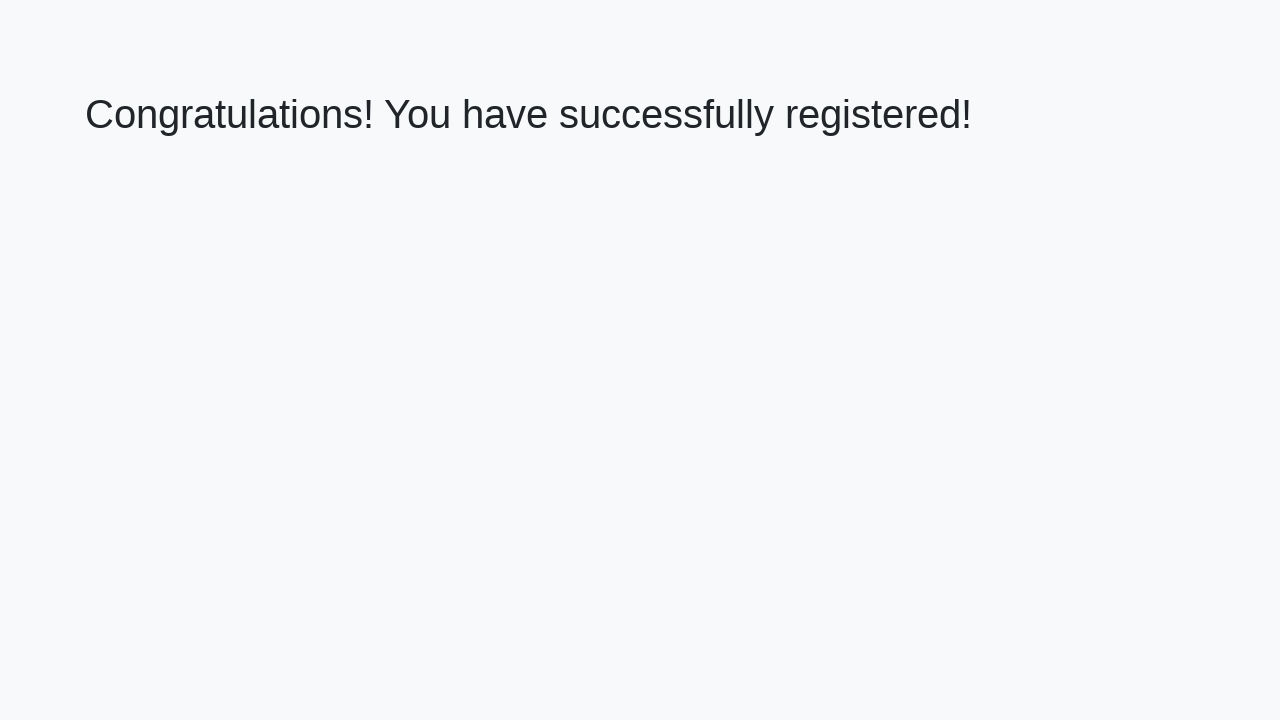

Retrieved success message: 'Congratulations! You have successfully registered!'
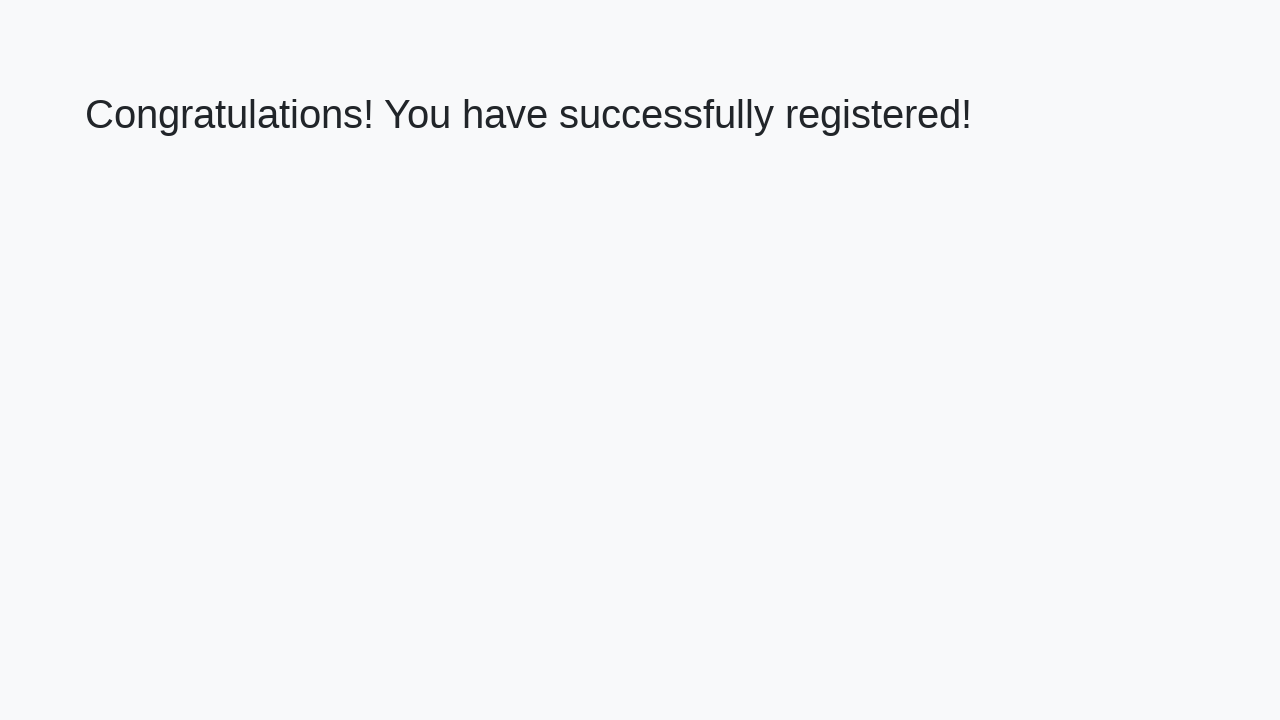

Verified success message matches expected text
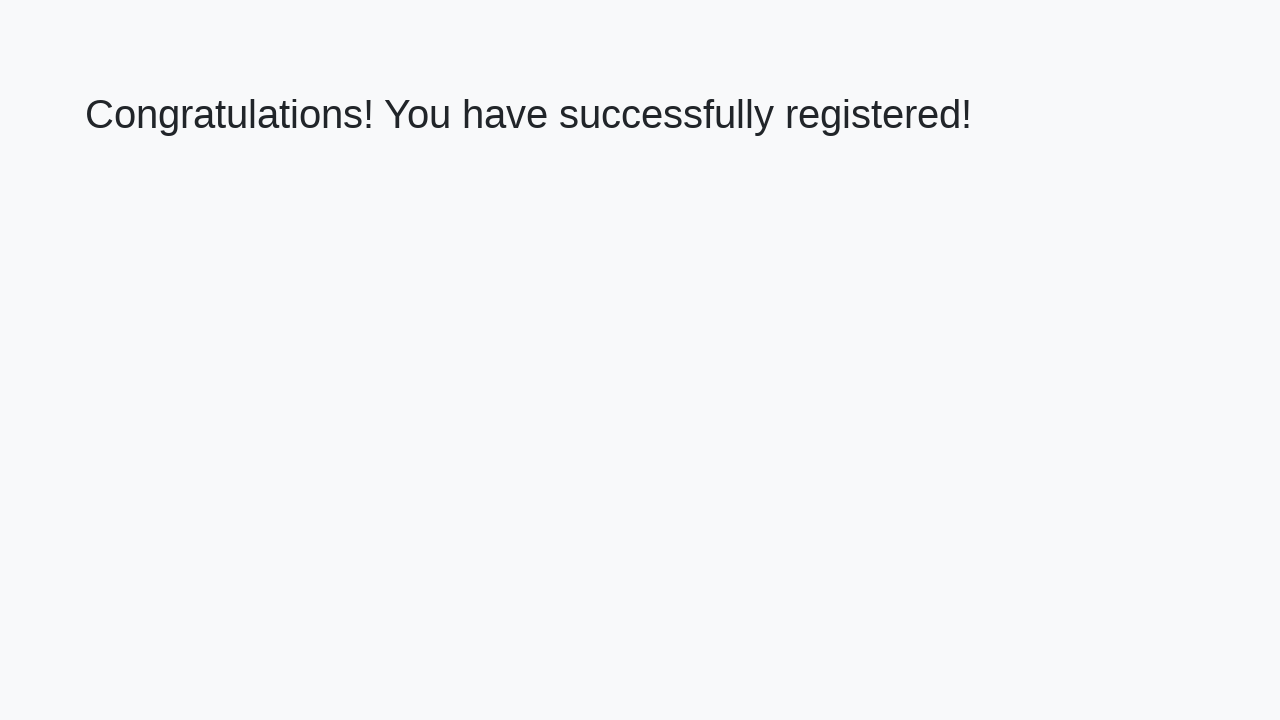

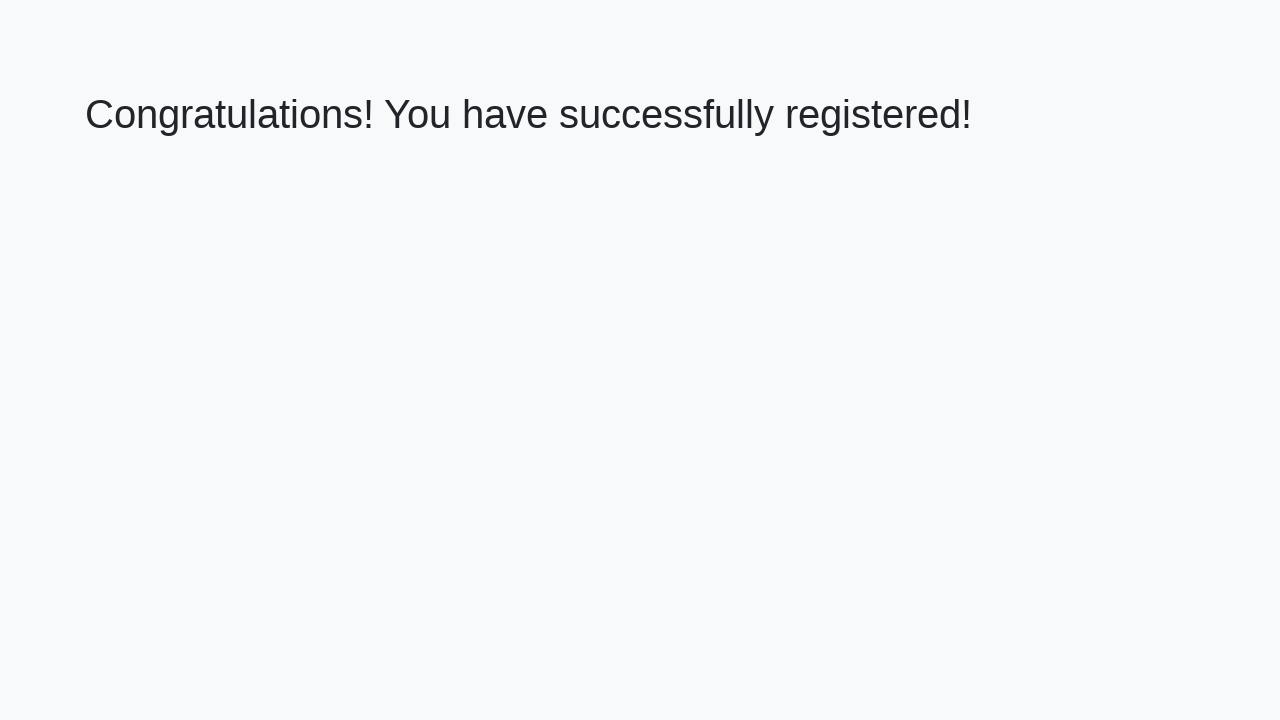